Automates YouTube video summarization by entering a video URL, clicking submit, expanding sections with "See More" buttons, and extracting summary text

Starting URL: https://www.summarize.tech/

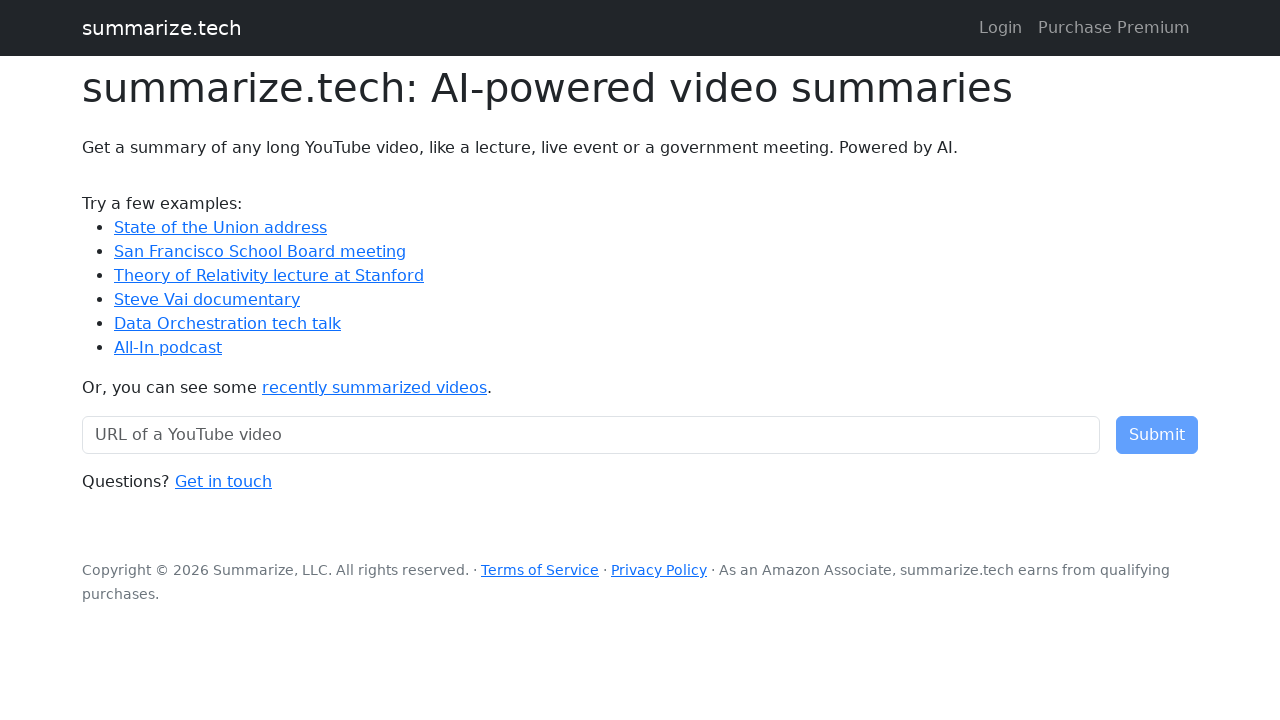

Filled input field with YouTube URL on xpath=/html/body/div/div[1]/div/form/div/input
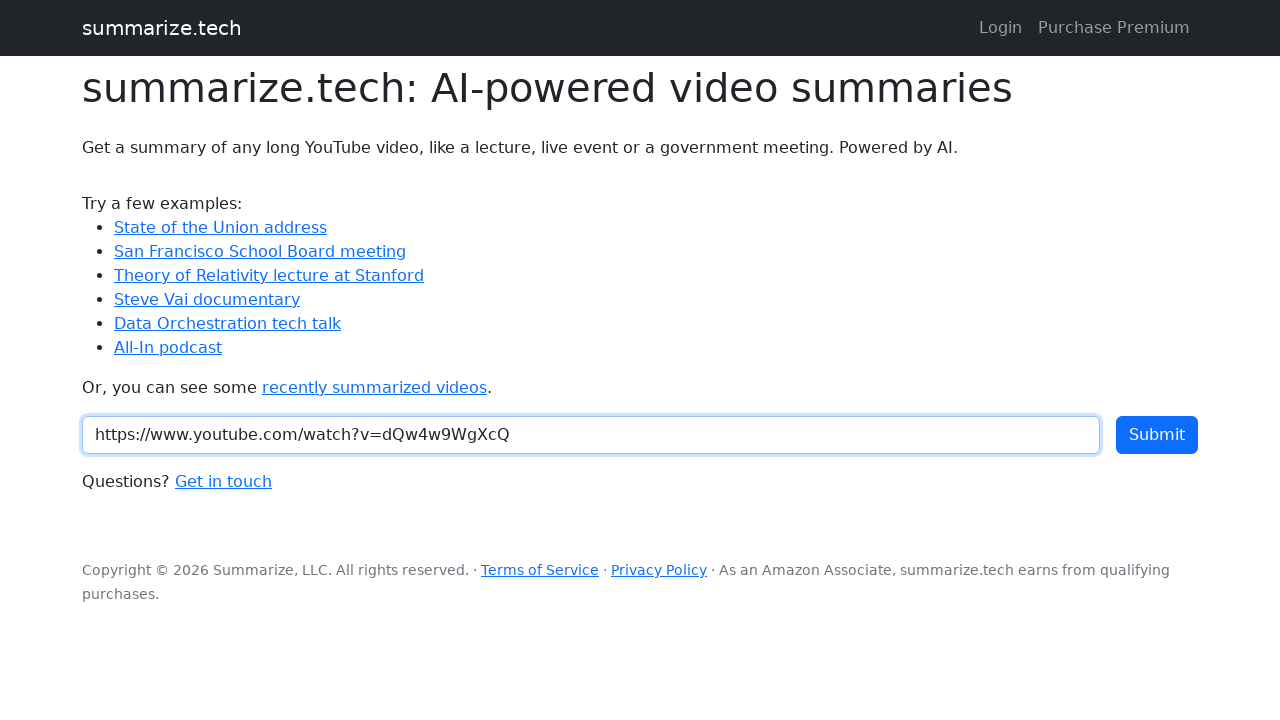

Clicked submit button to initiate video summarization at (1157, 435) on xpath=/html/body/div/div[1]/div/form/div/button
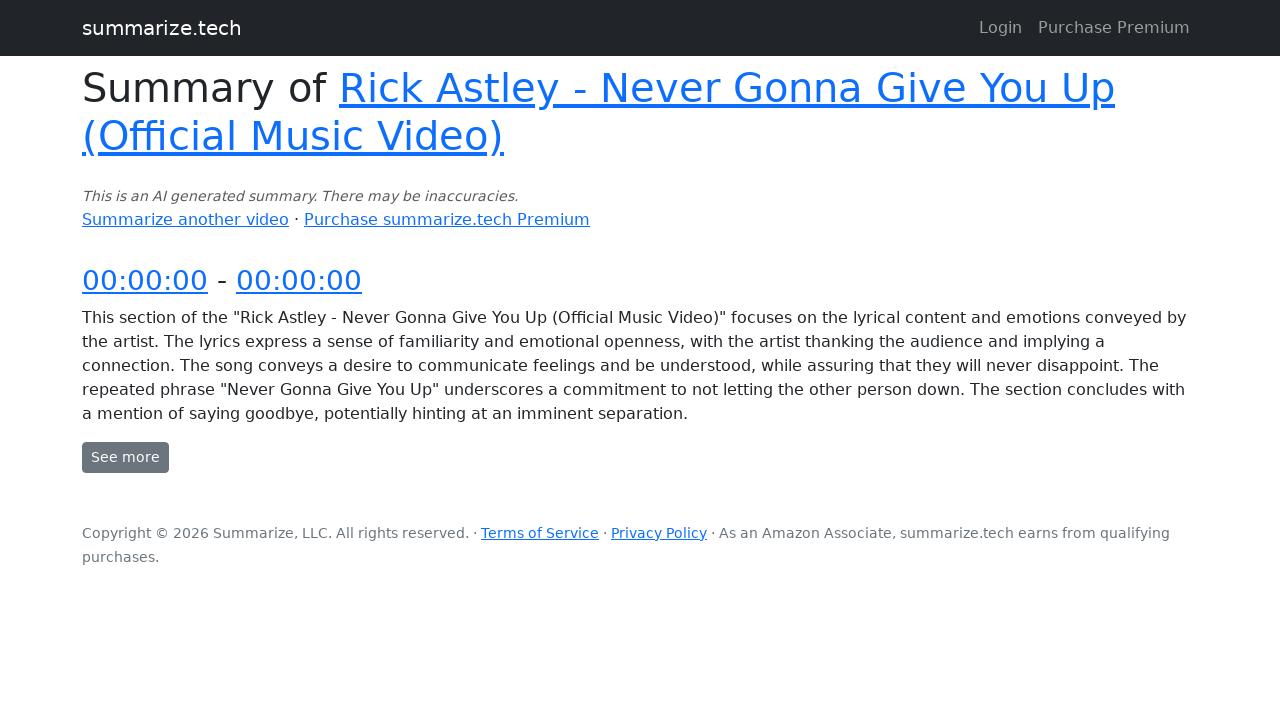

Waited 2 seconds for summary to generate
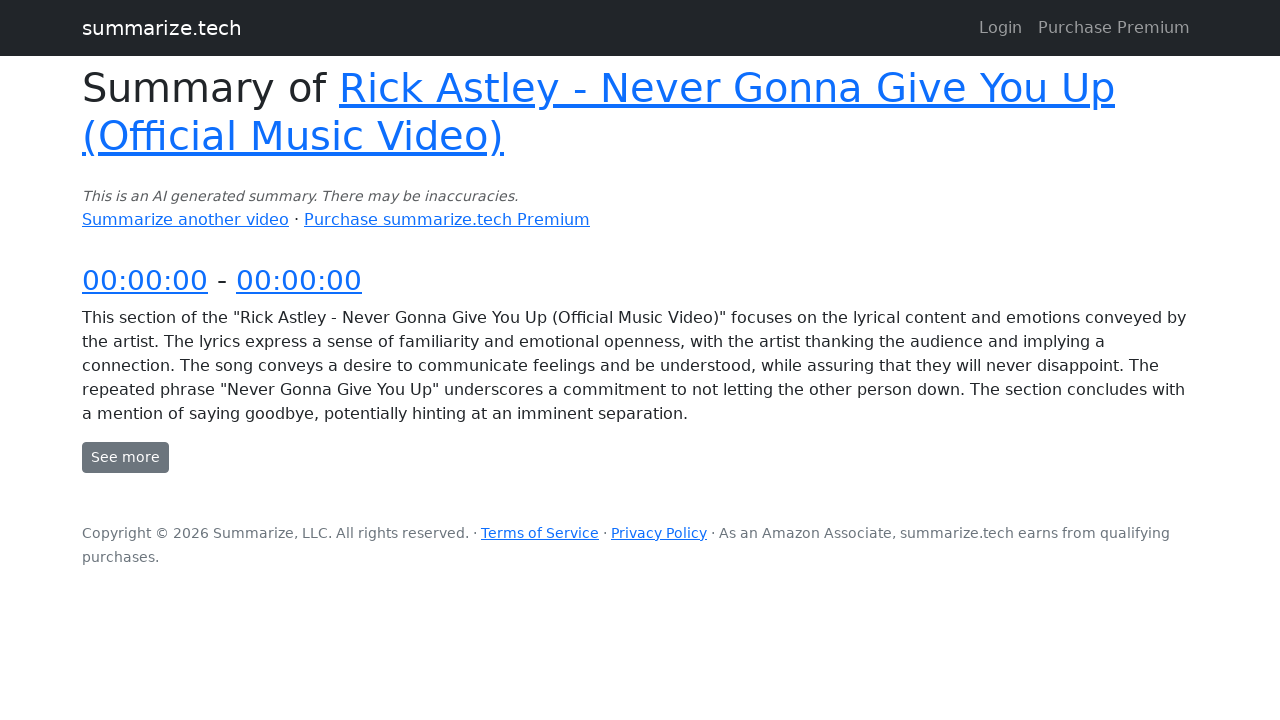

Clicked first 'See More' button to expand section at (126, 457) on xpath=/html/body/div/div[1]/div/section[1]/button
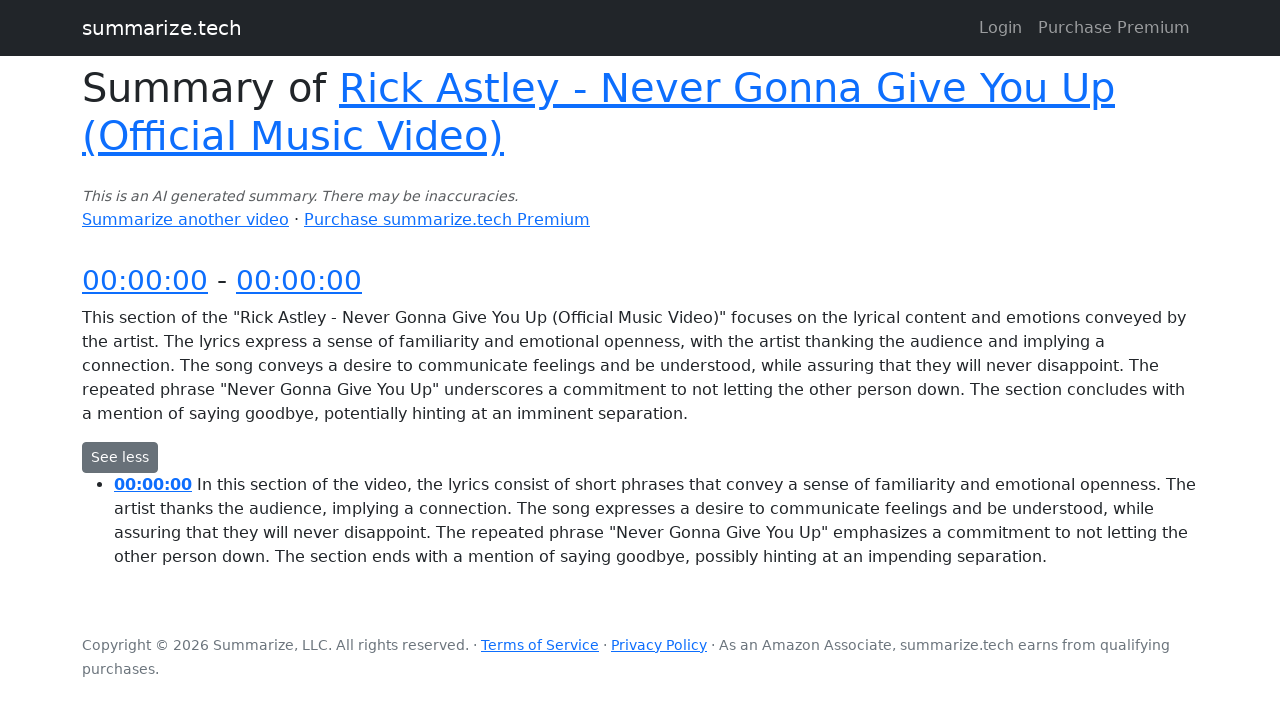

Waited 2 seconds for first section to expand
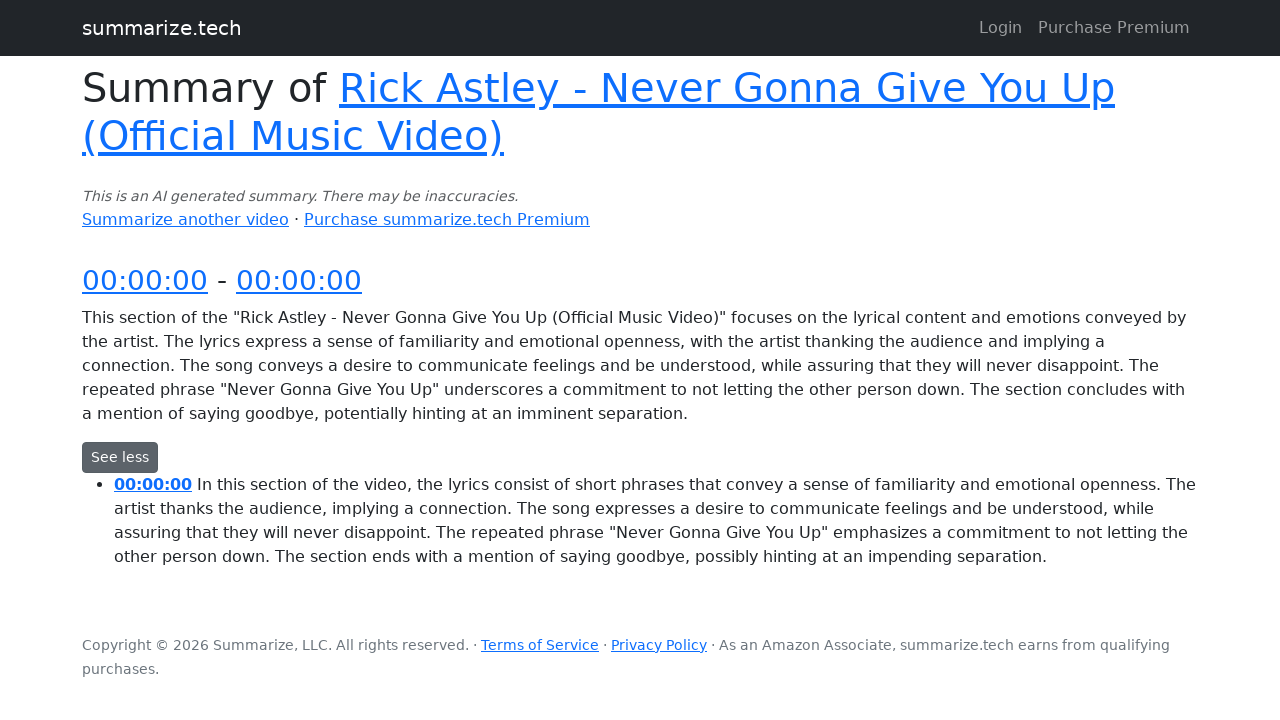

Second 'See More' button not found or not clickable on xpath=/html/body/div/div[1]/div/section[2]/button
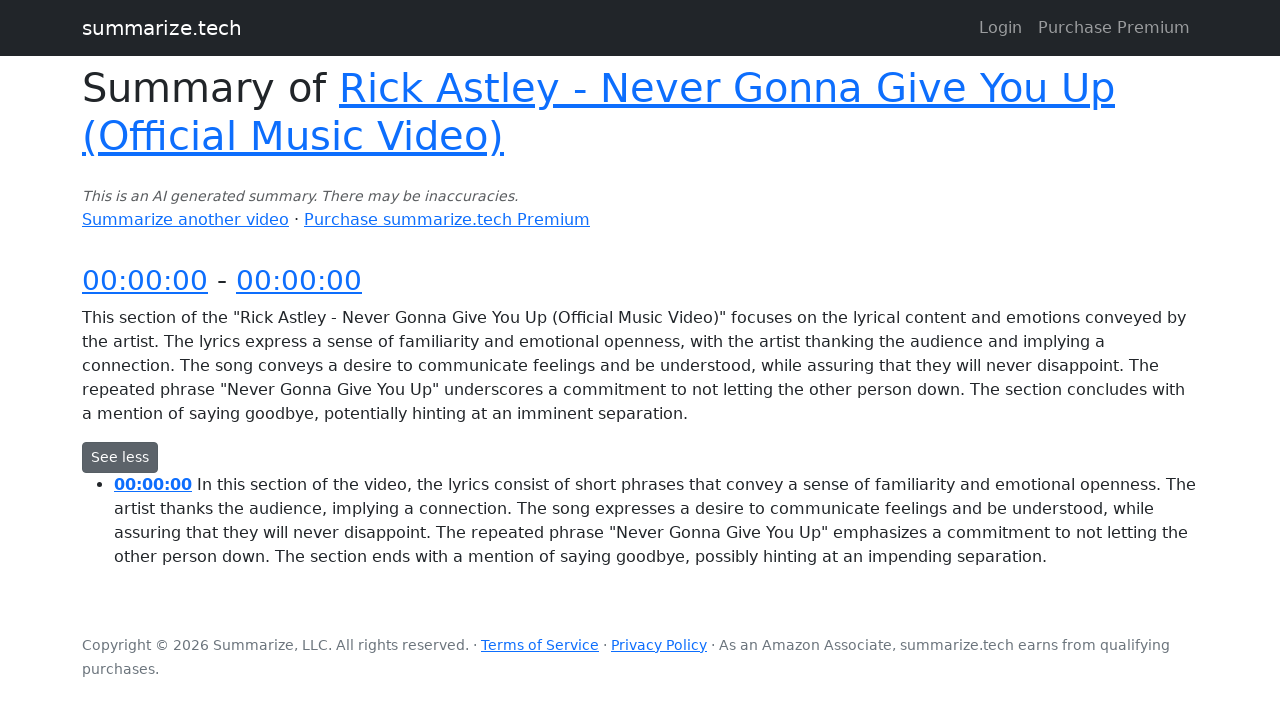

Waited for summary text content to be visible
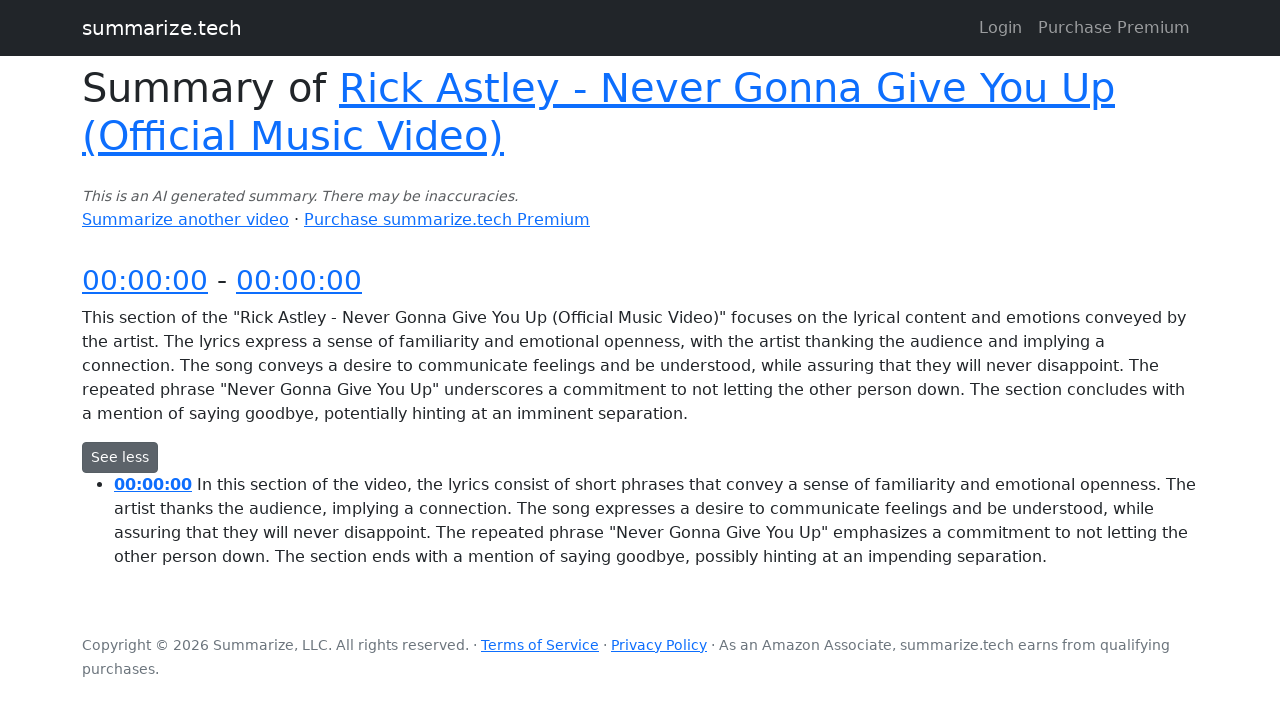

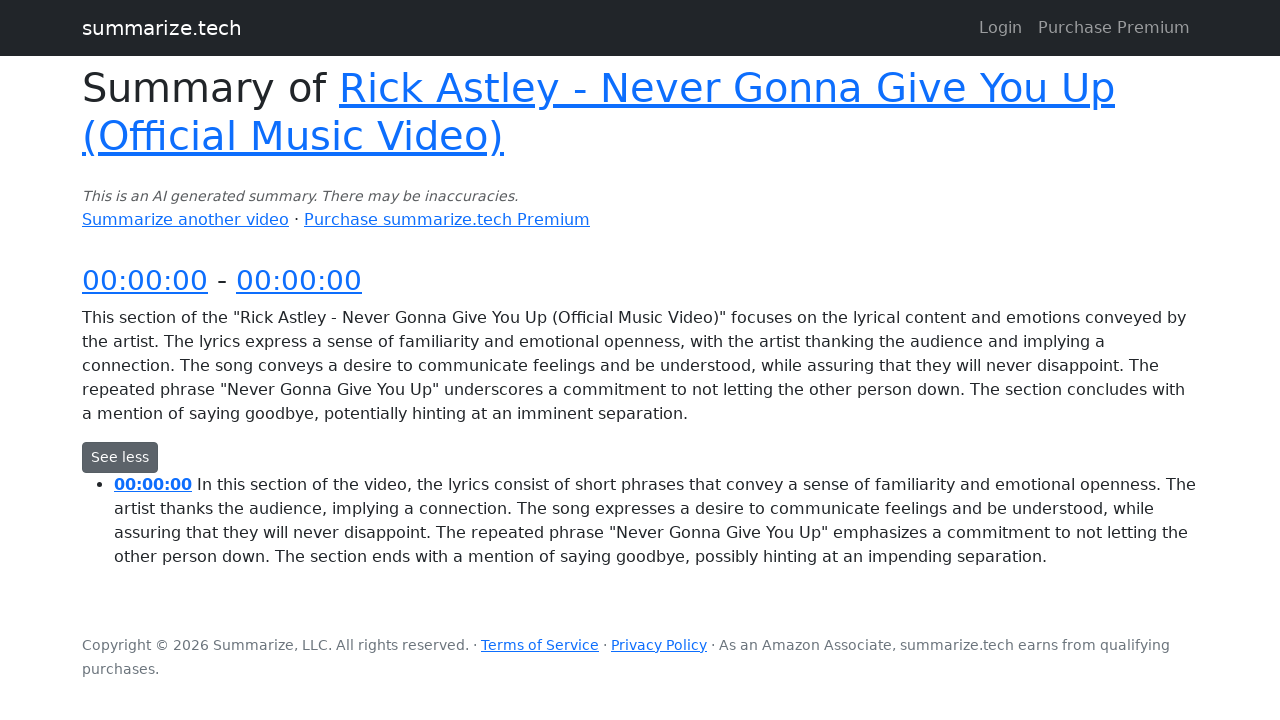